Tests iframe interaction by switching to a frame, filling a text field inside it, and switching back to the main content

Starting URL: https://www.hyrtutorials.com/p/frames-practice.html

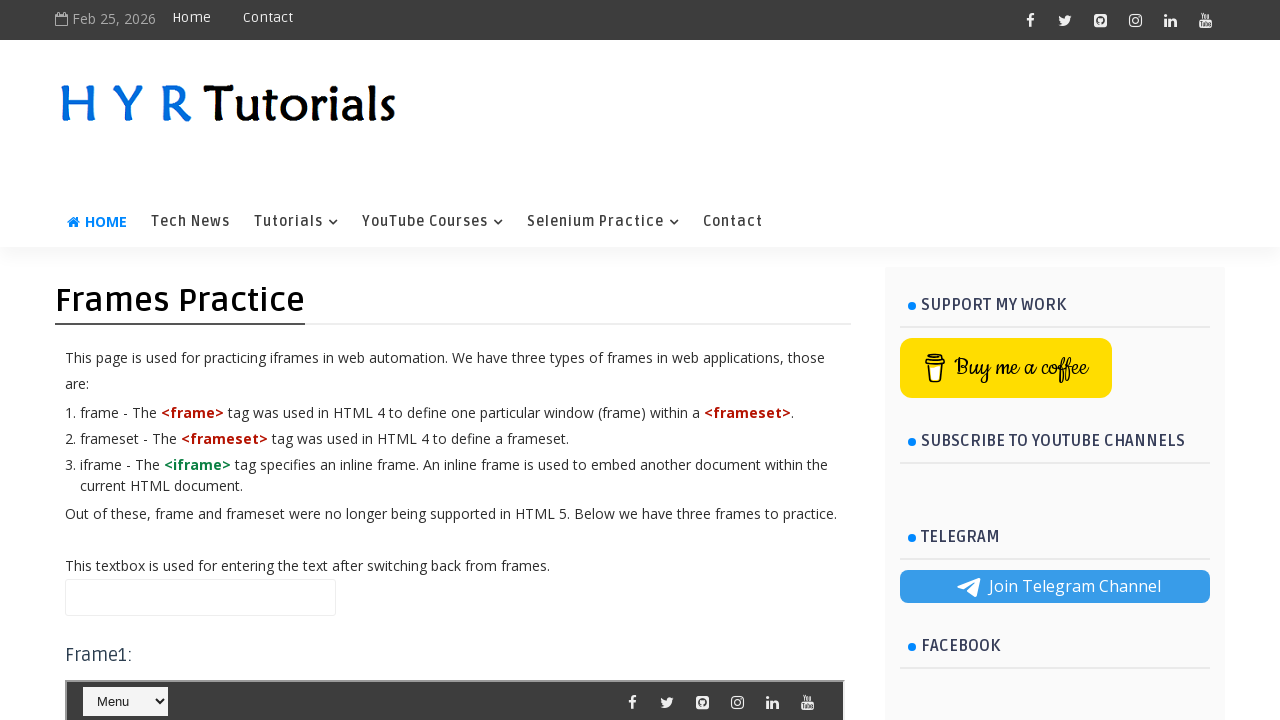

Located iframe with id 'frm3'
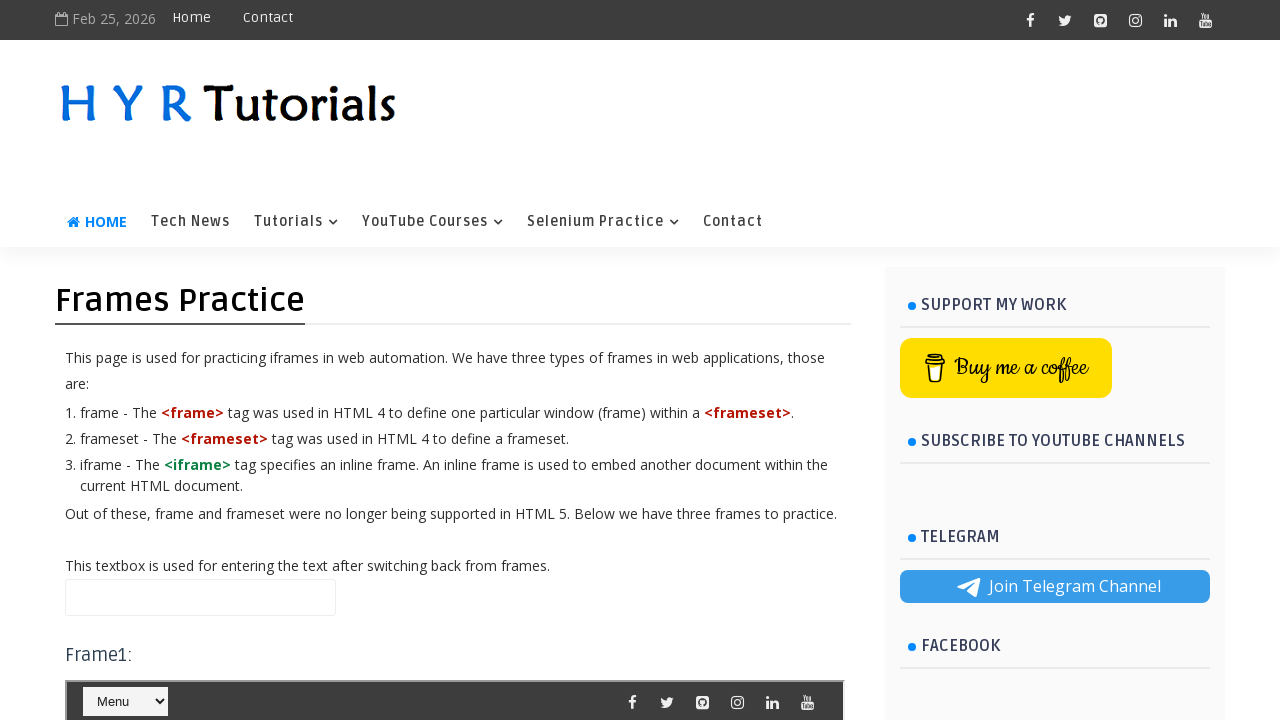

Filled name field inside iframe with 'sujan' on #frm3 >> internal:control=enter-frame >> #name
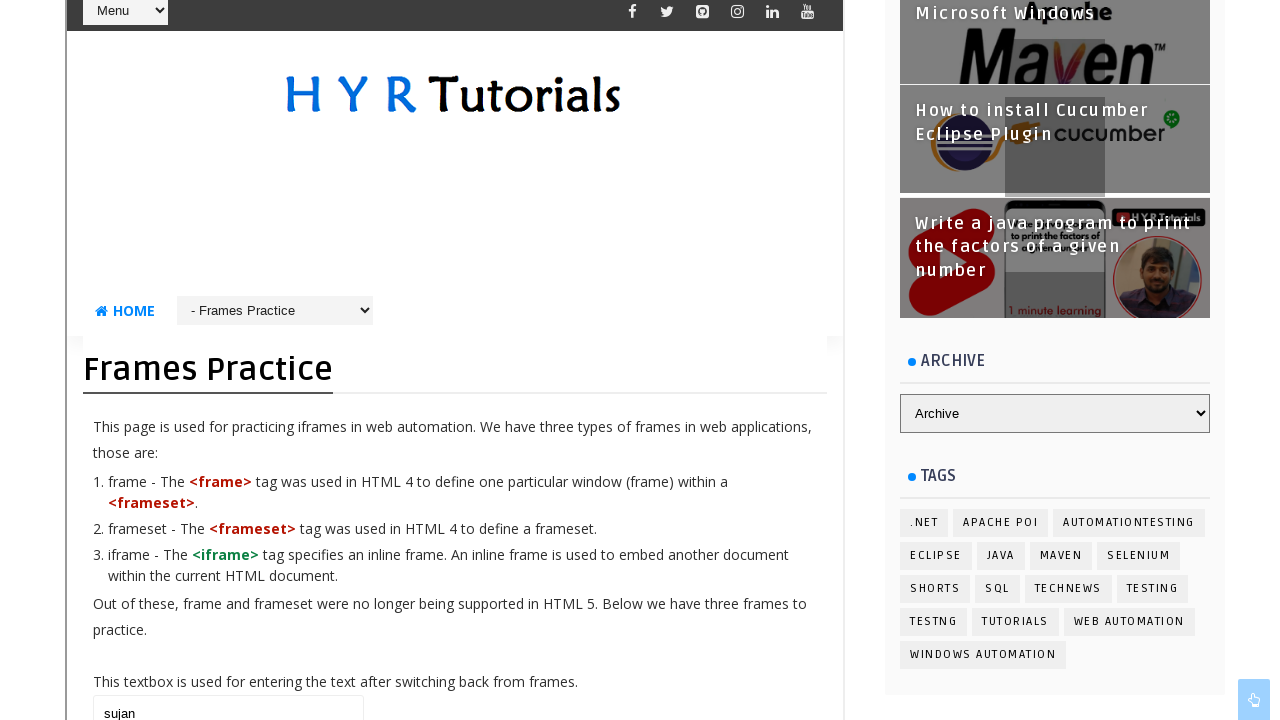

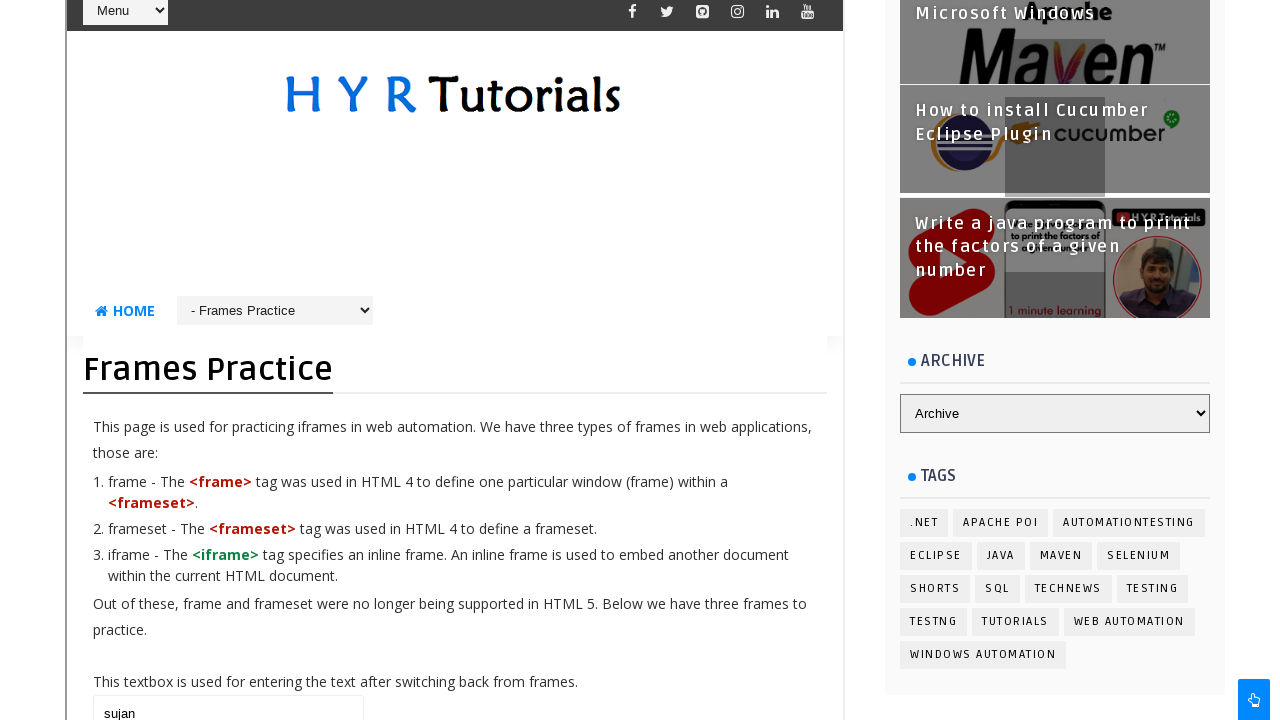